Tests that the text input field is cleared after adding a todo item.

Starting URL: https://demo.playwright.dev/todomvc

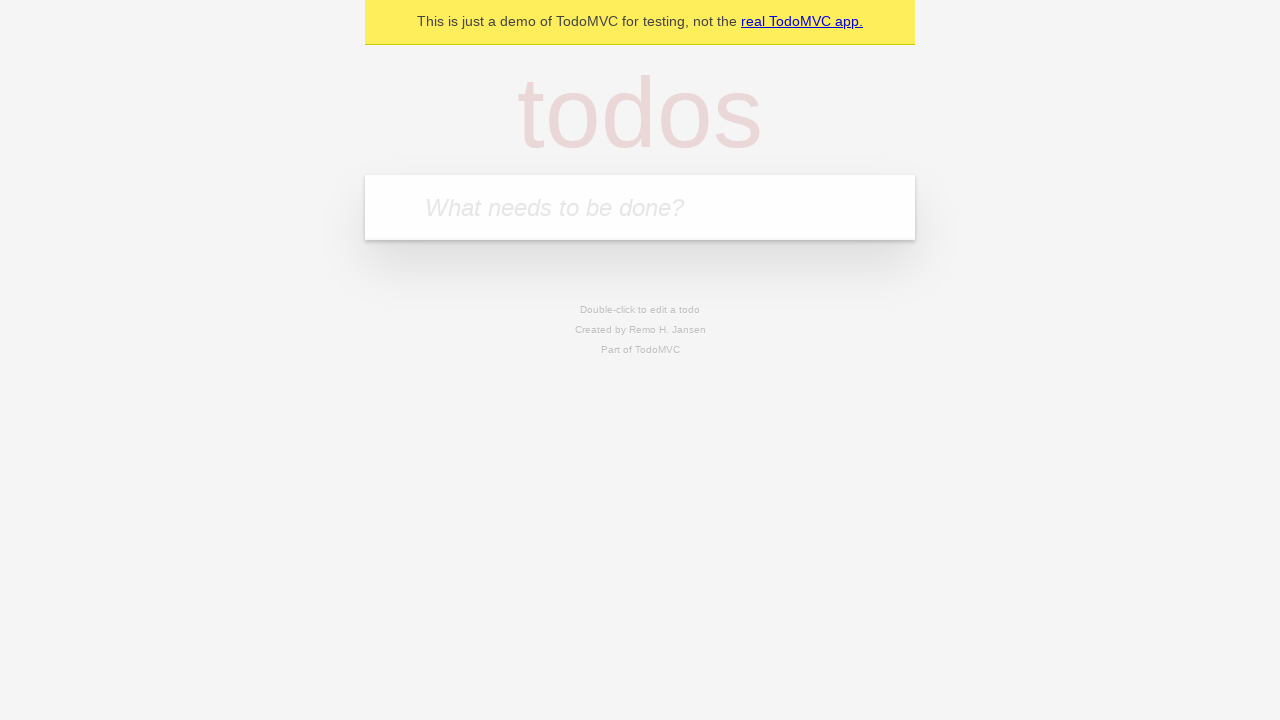

Filled todo input field with 'buy some cheese' on internal:attr=[placeholder="What needs to be done?"i]
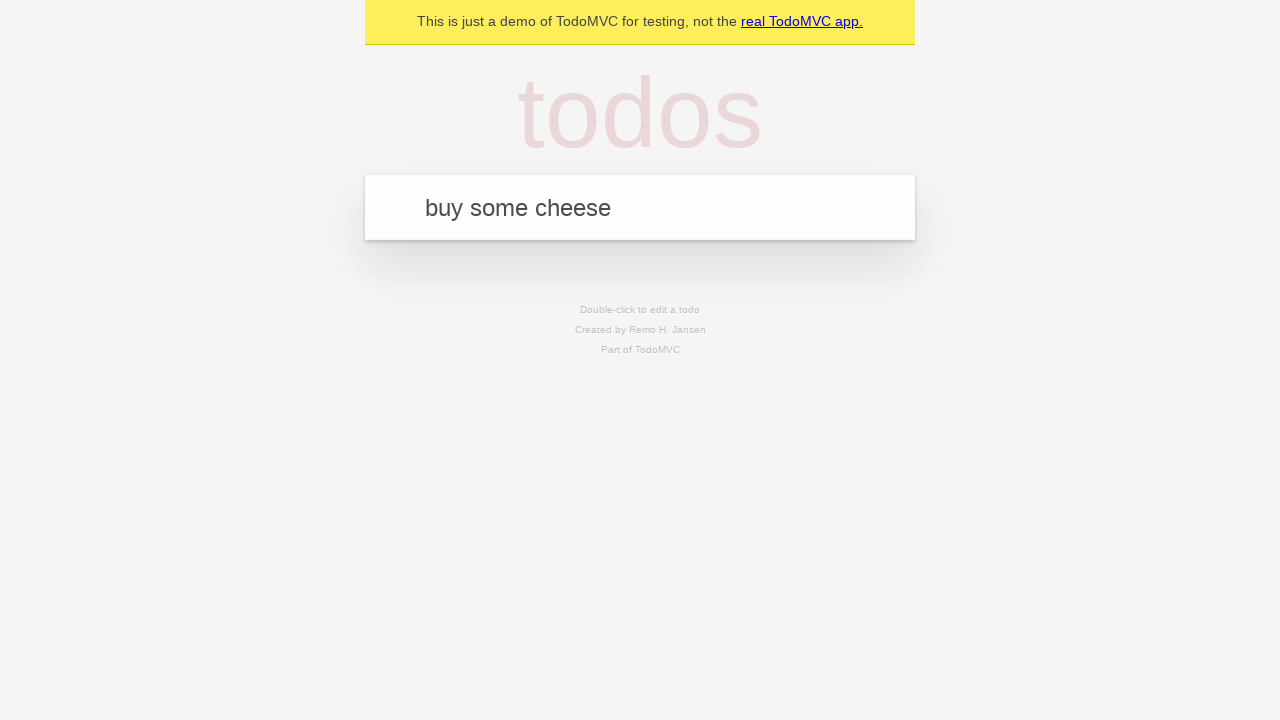

Pressed Enter to add todo item on internal:attr=[placeholder="What needs to be done?"i]
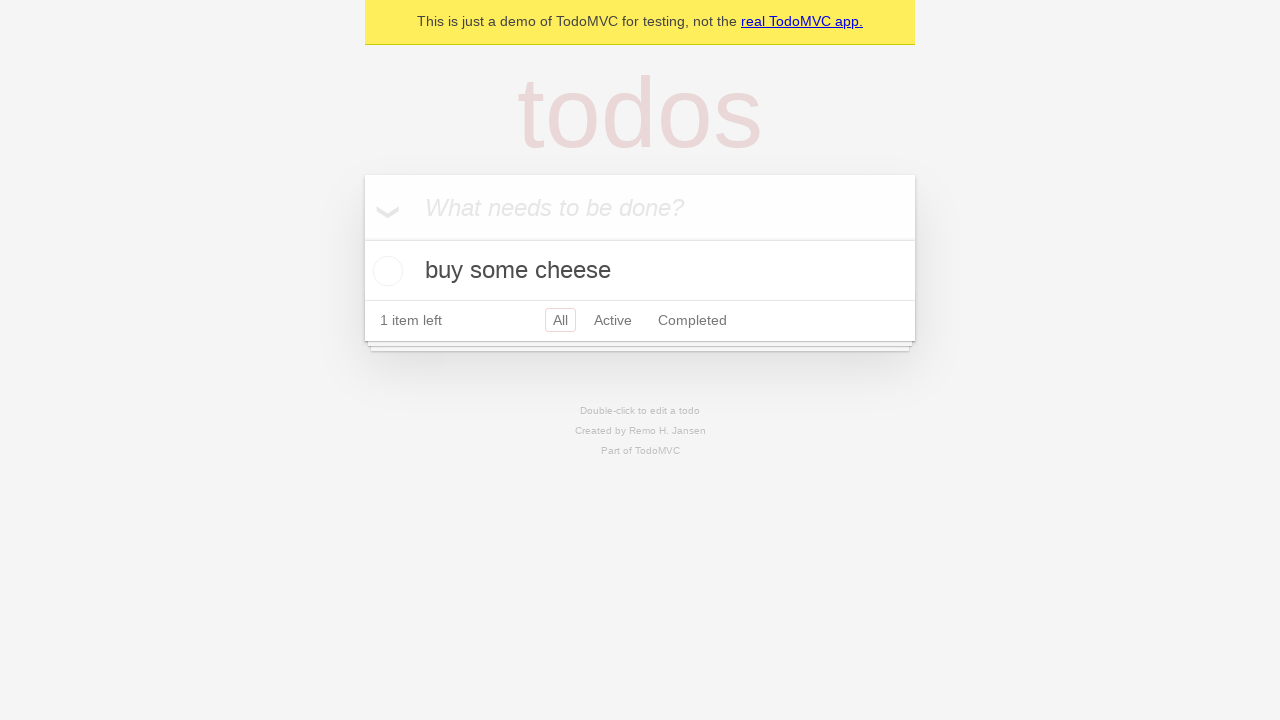

Todo item appeared in the list
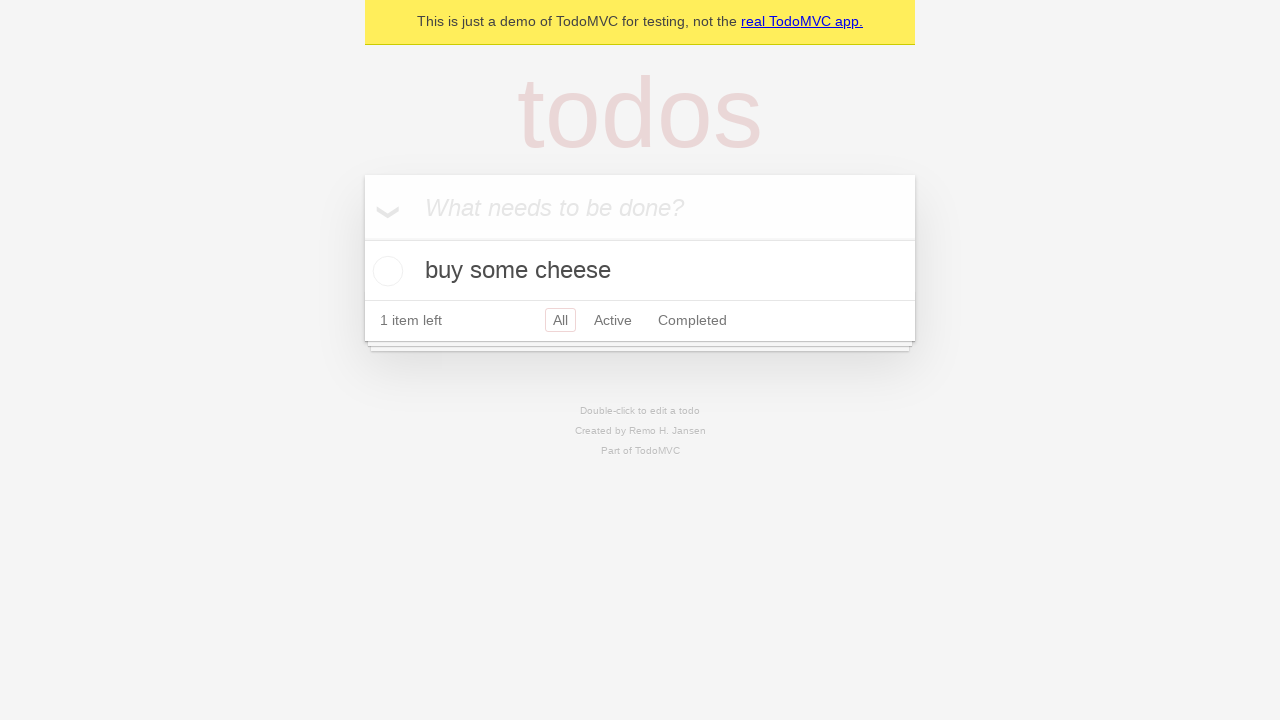

Verified that text input field is cleared after adding item
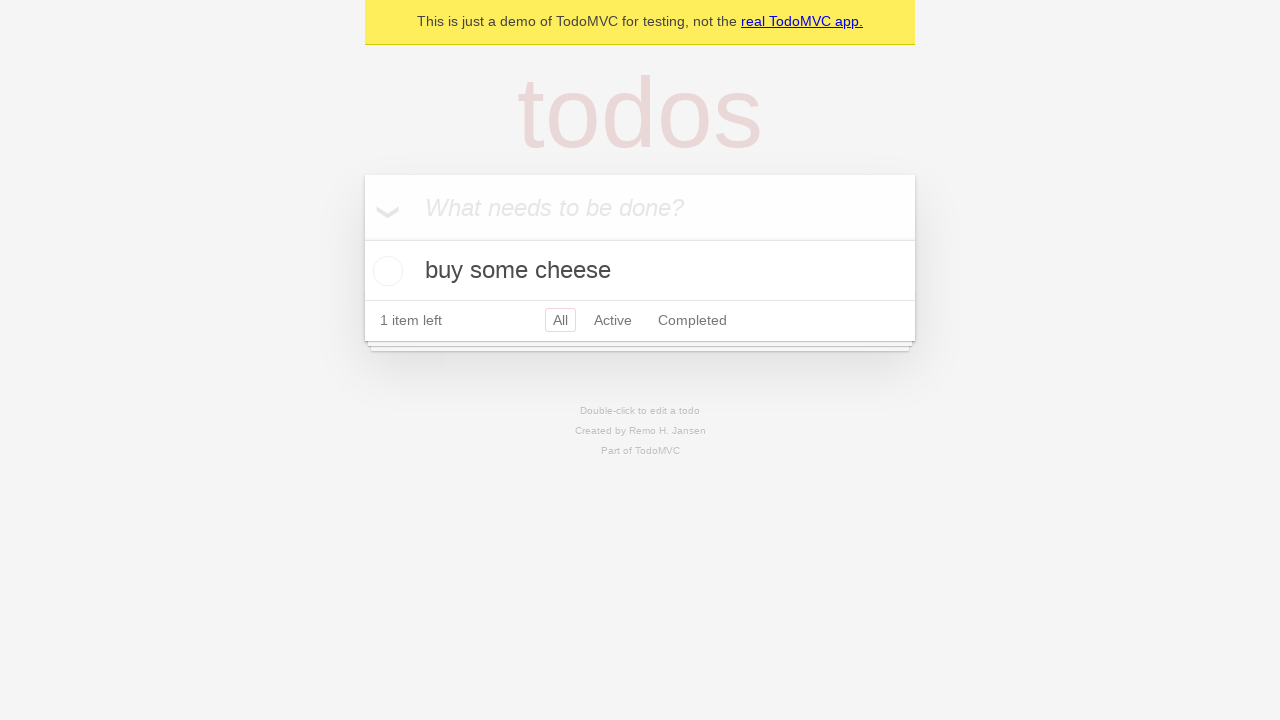

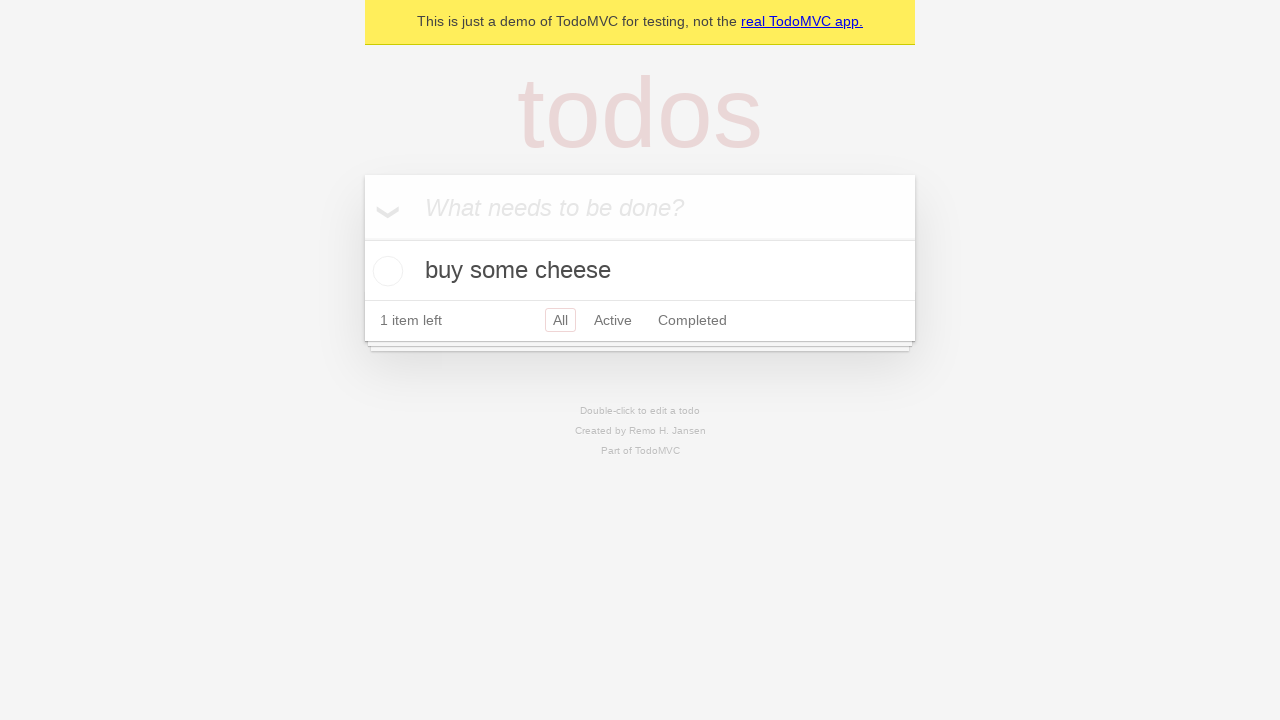